Navigates to Guru99 website, maximizes the window, and verifies the page title matches the expected value

Starting URL: http://guru99.com

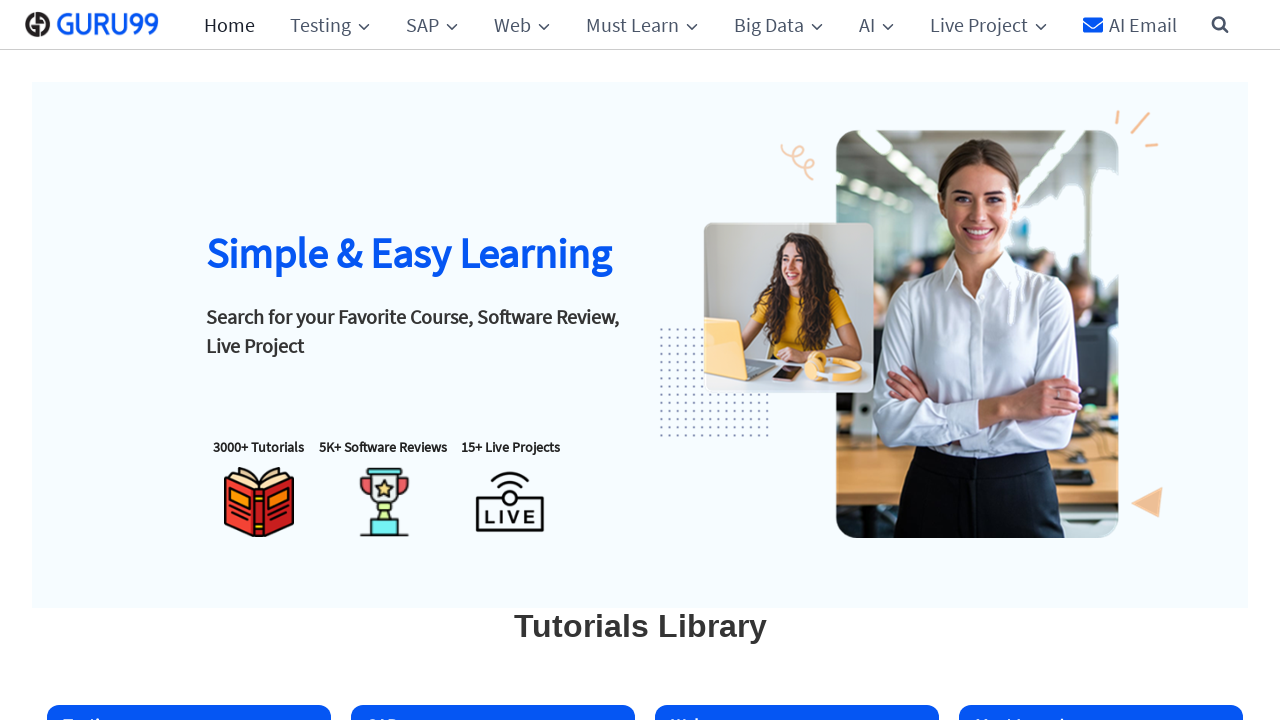

Navigated to http://guru99.com
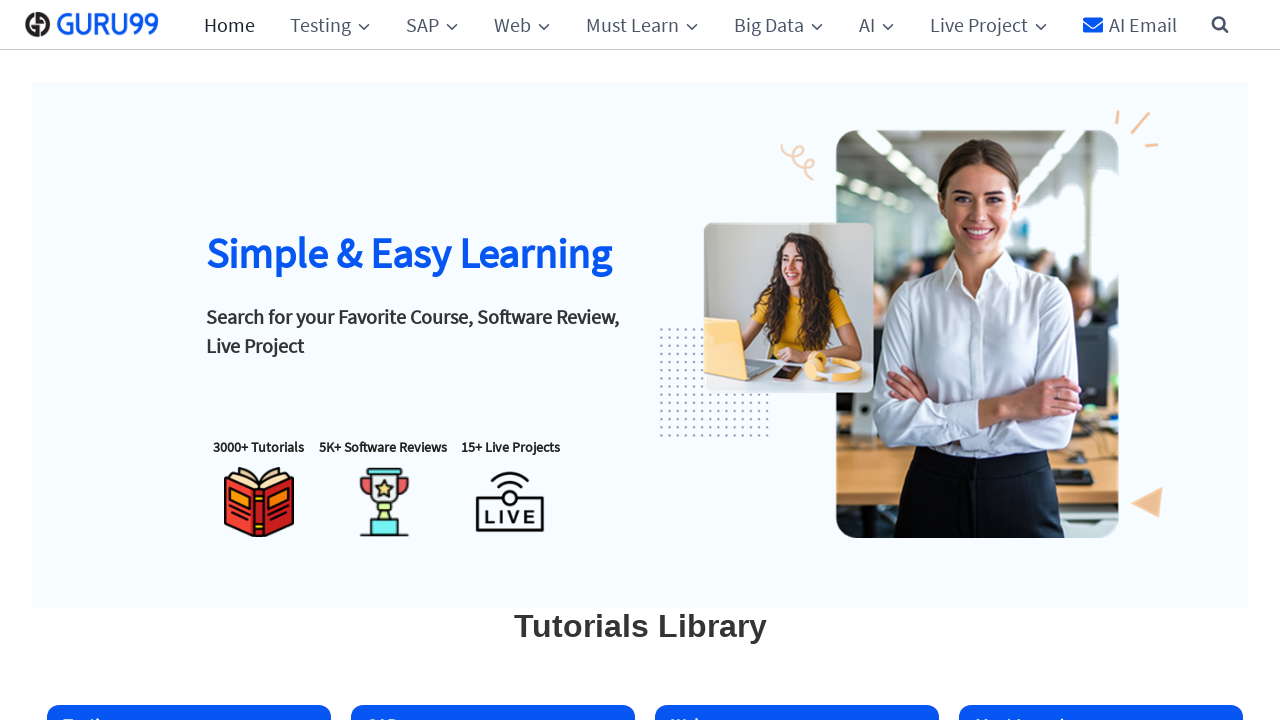

Set viewport size to 1920x1080 to maximize window
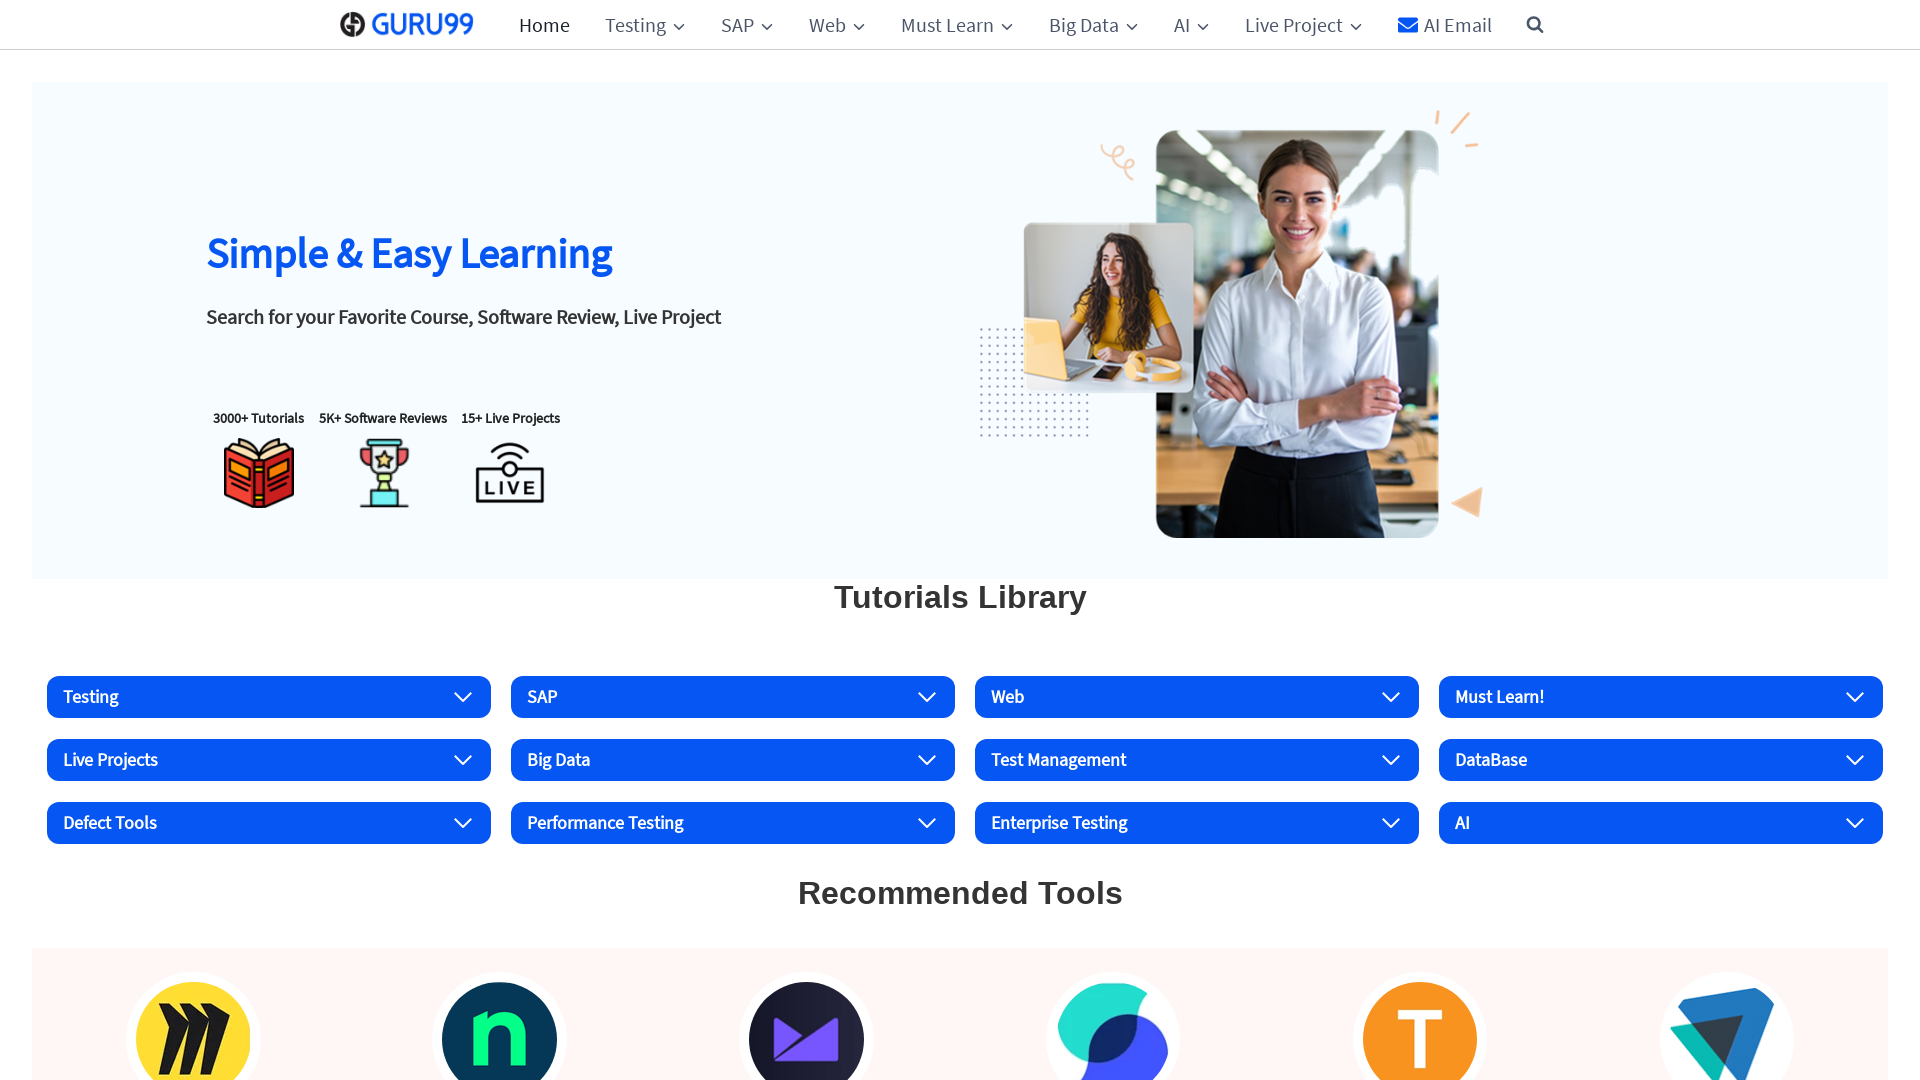

Retrieved page title
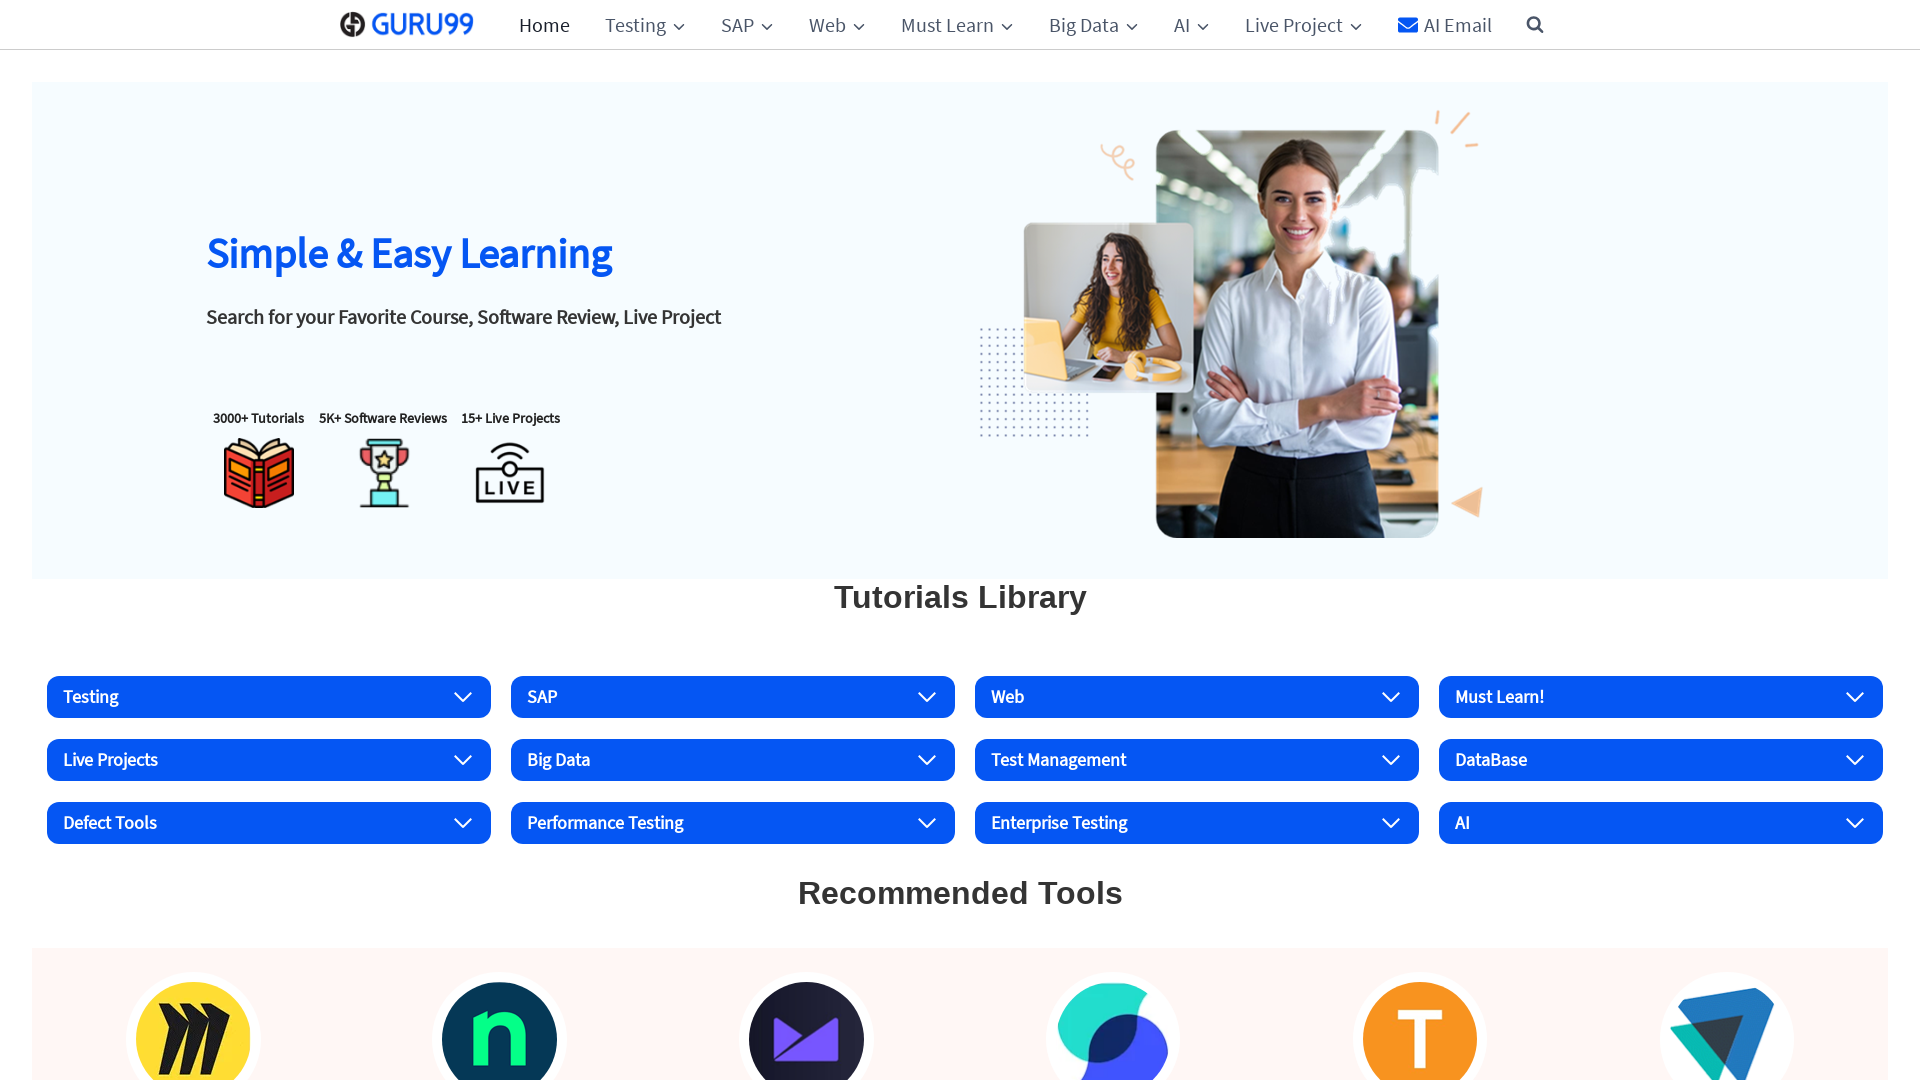

Page title mismatch: expected 'Meet Guru99' but got 'Guru99: Free Online Tutorials and Business Software Reviews'
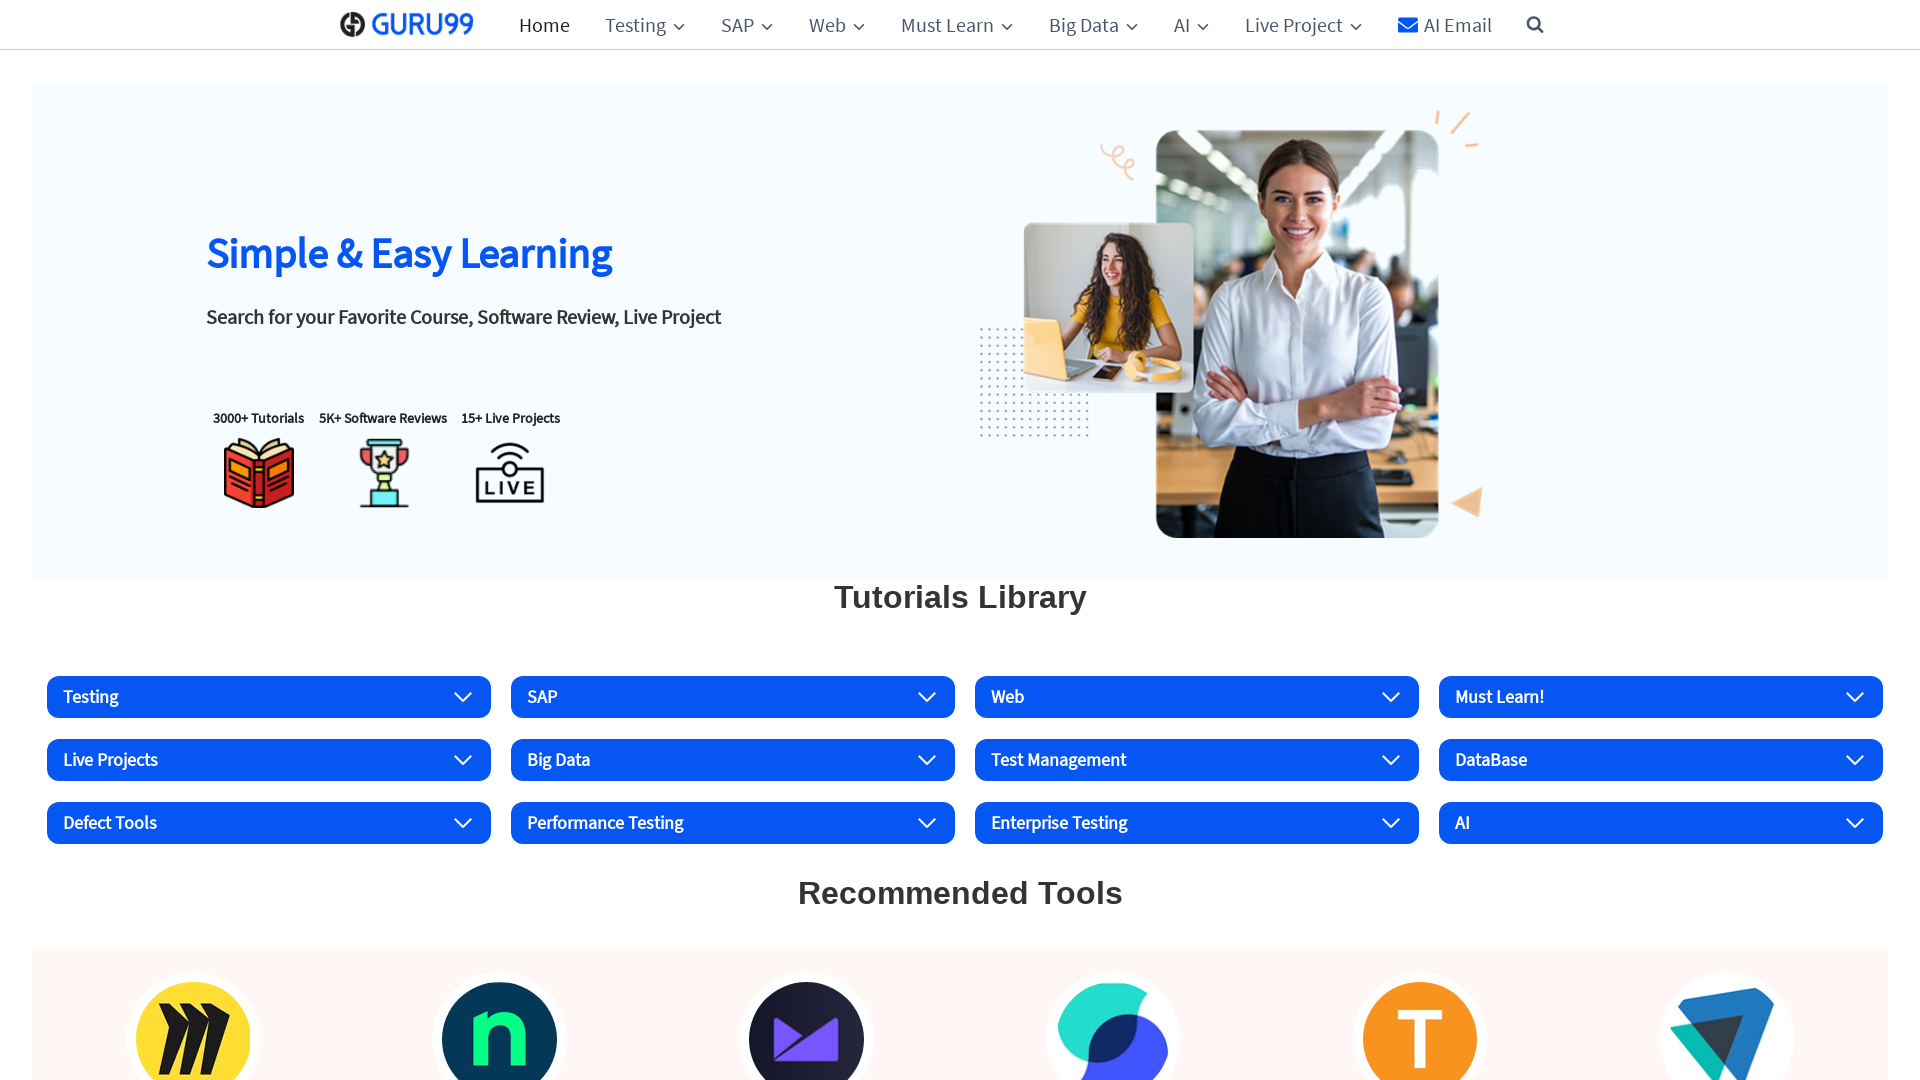

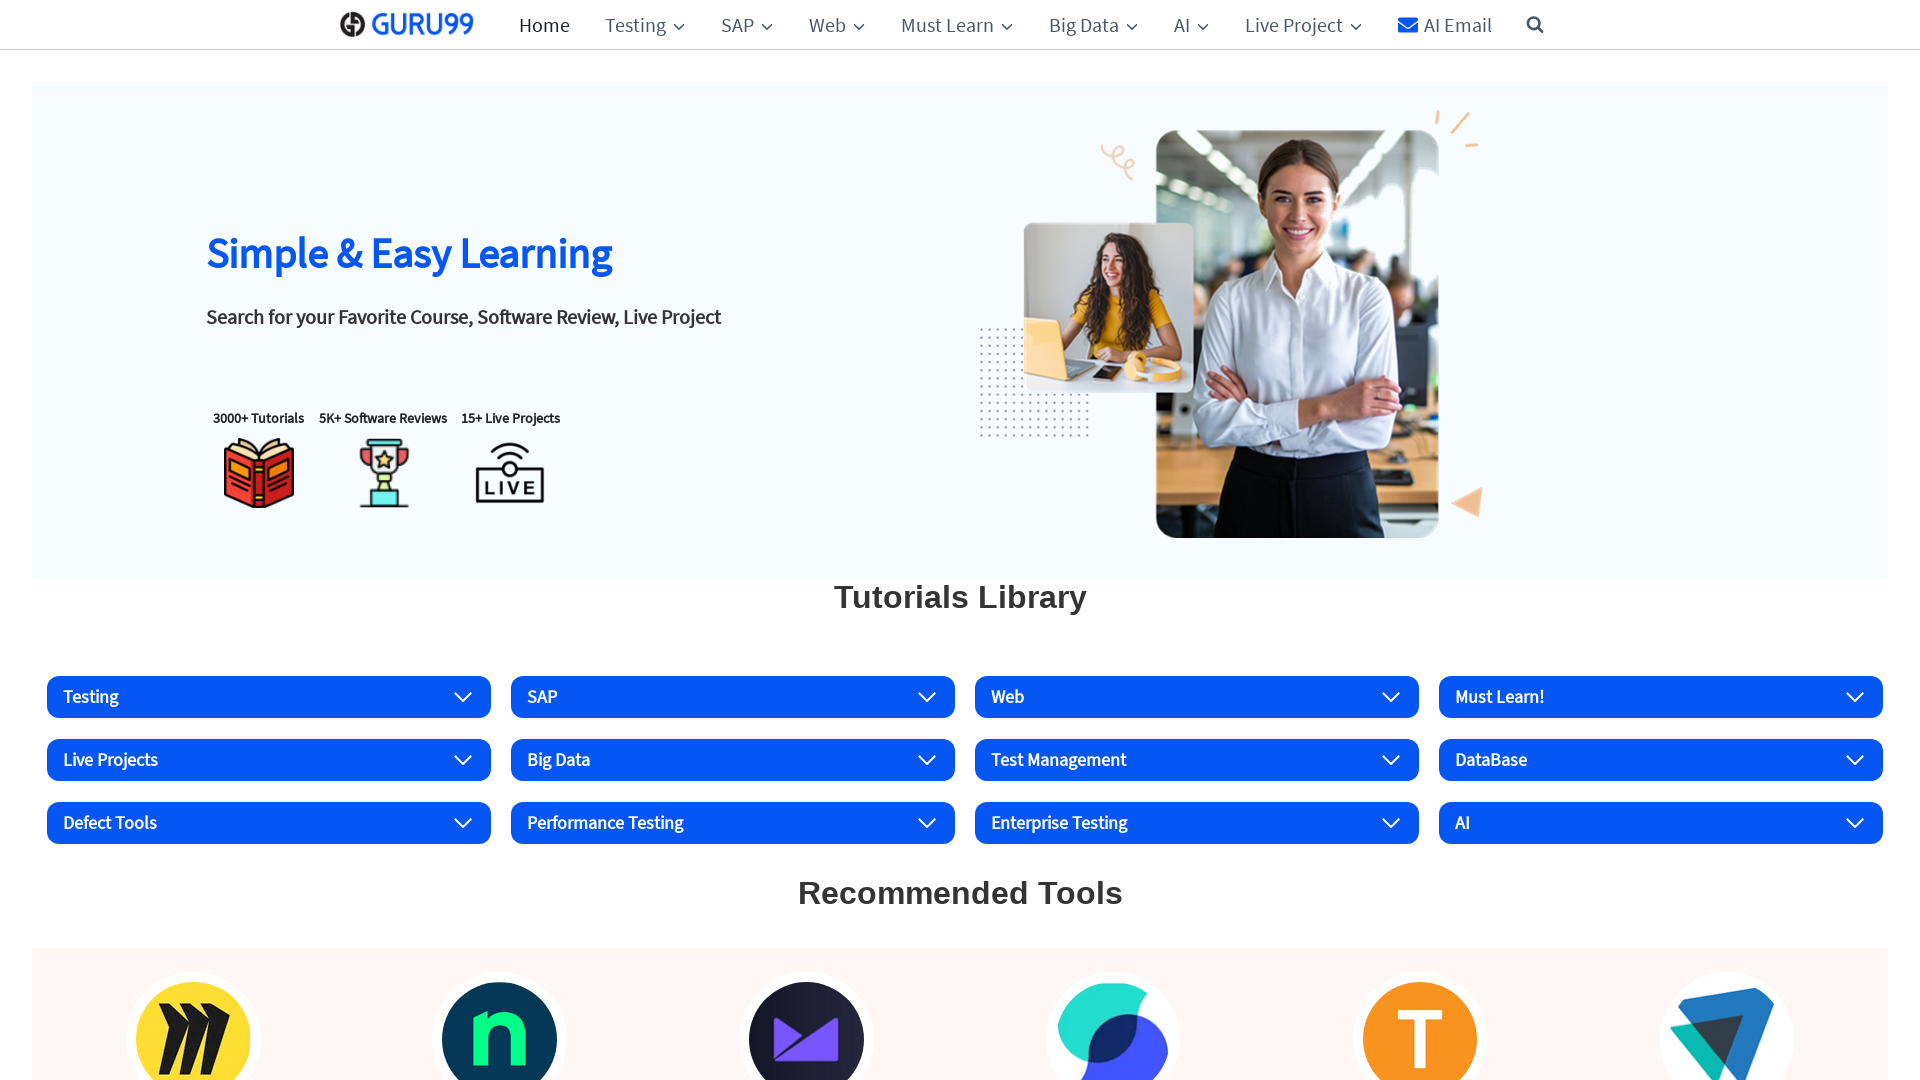